Tests drag and drop functionality on the jQuery UI draggable demo page by dragging an element 150 pixels in both x and y directions within an iframe

Starting URL: https://jqueryui.com/draggable/

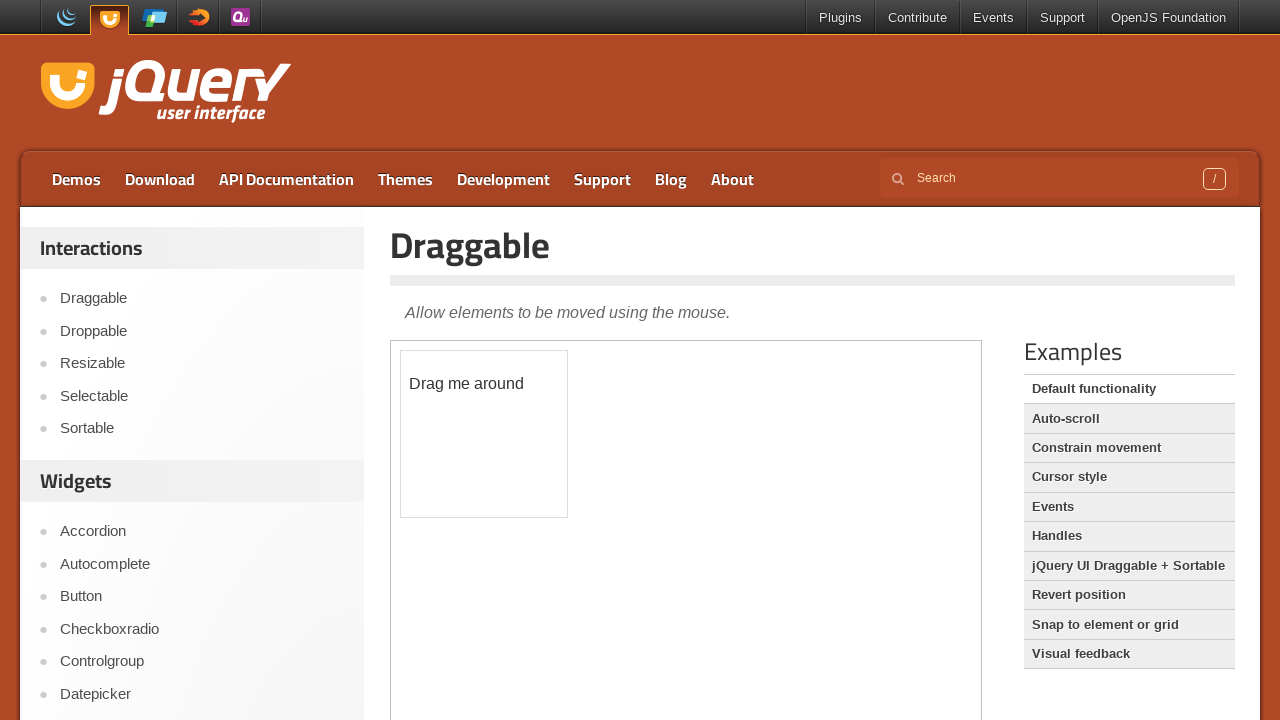

Located the demo iframe on the jQuery UI draggable page
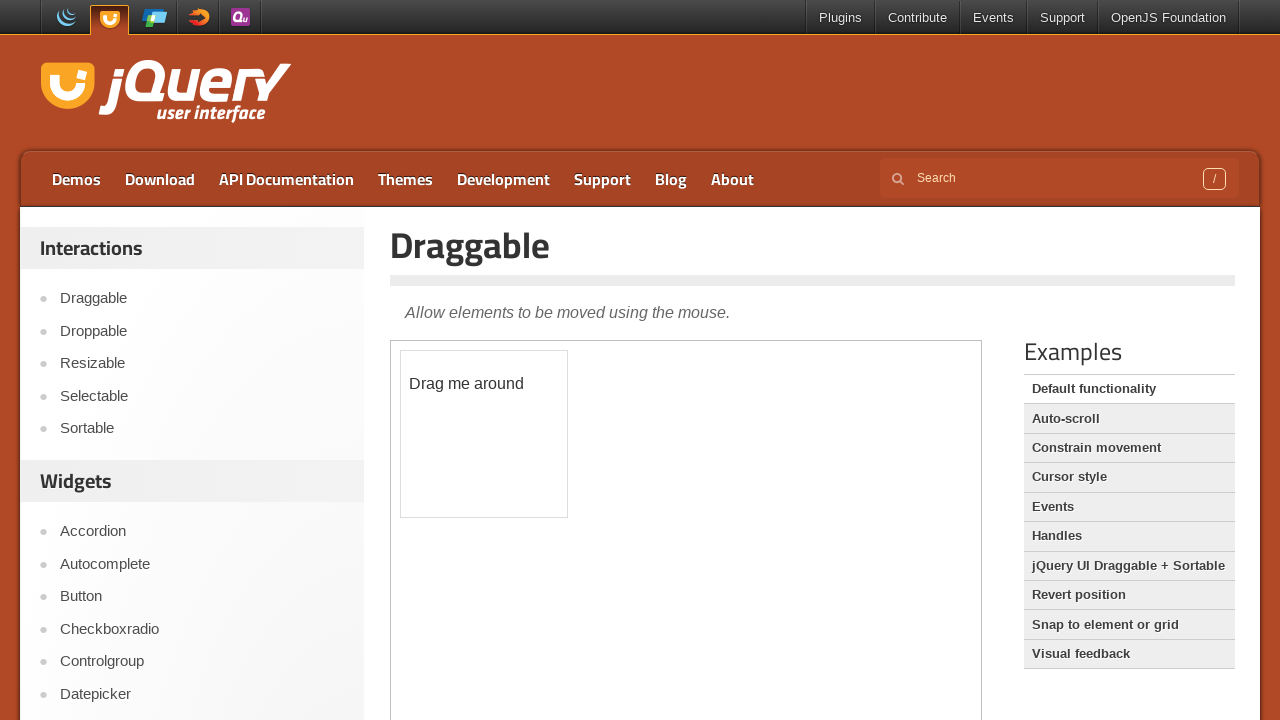

Located the draggable element with id 'draggable' within the iframe
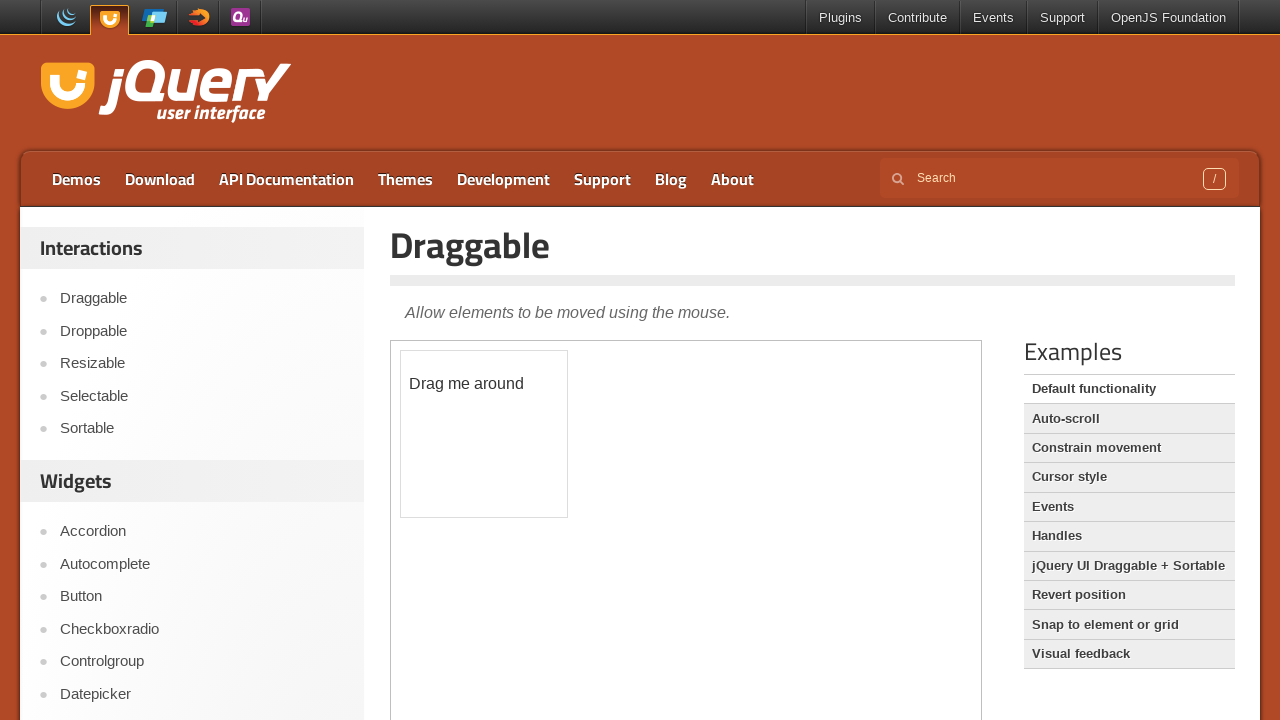

Dragged the draggable element 150 pixels right and 150 pixels down at (551, 501)
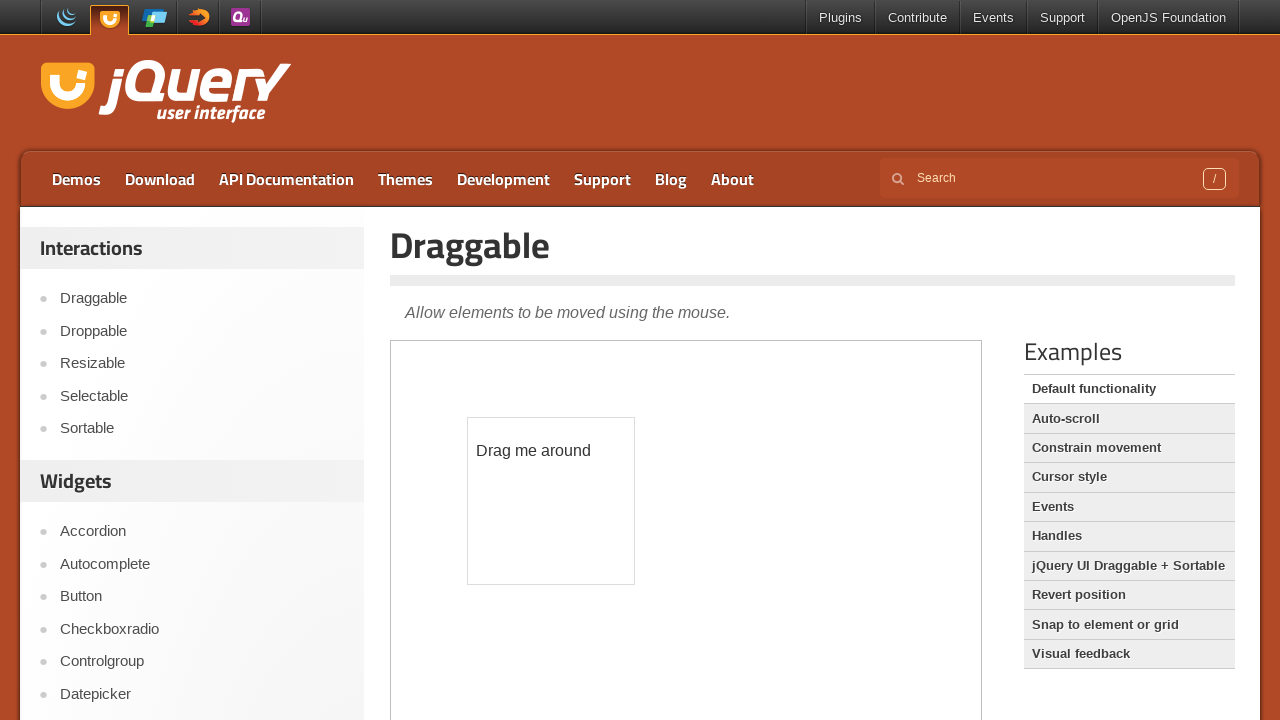

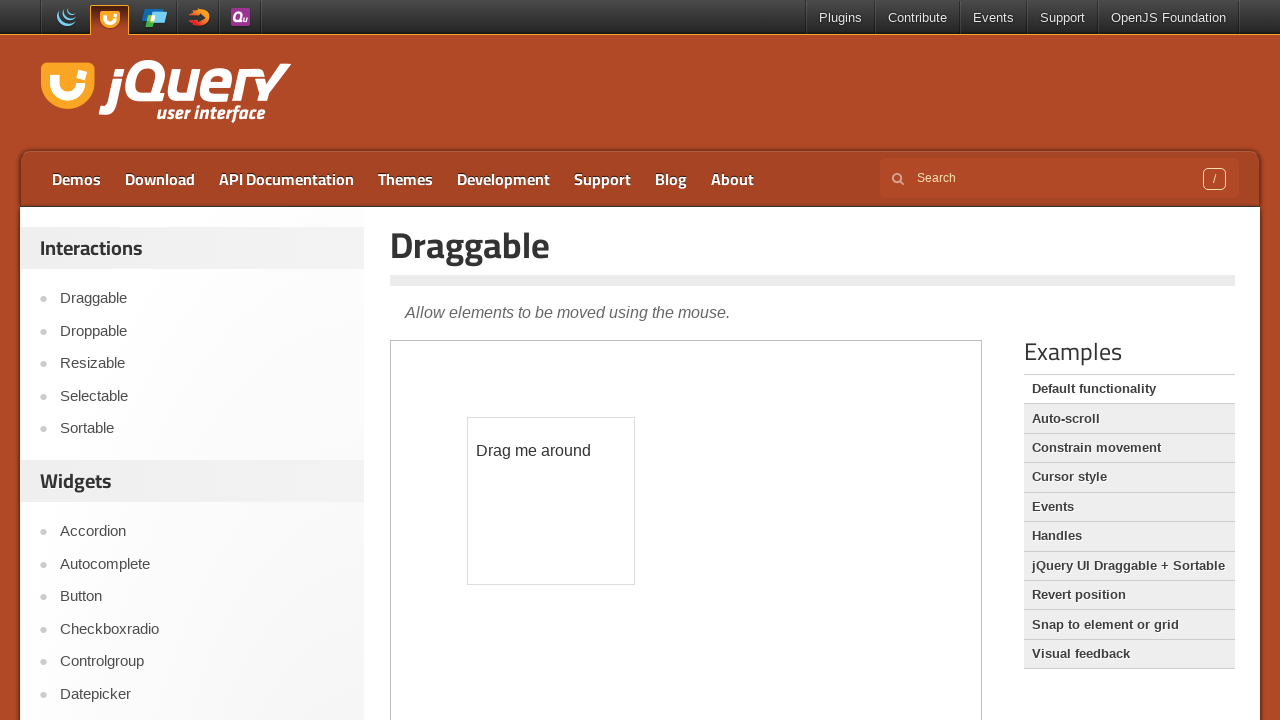